Navigates to UFC fighter statistics page, waits for the table to load, clicks on a fighter link to view their details, then navigates back to the main list.

Starting URL: http://www.ufcstats.com/statistics/fighters?char=a&page=all

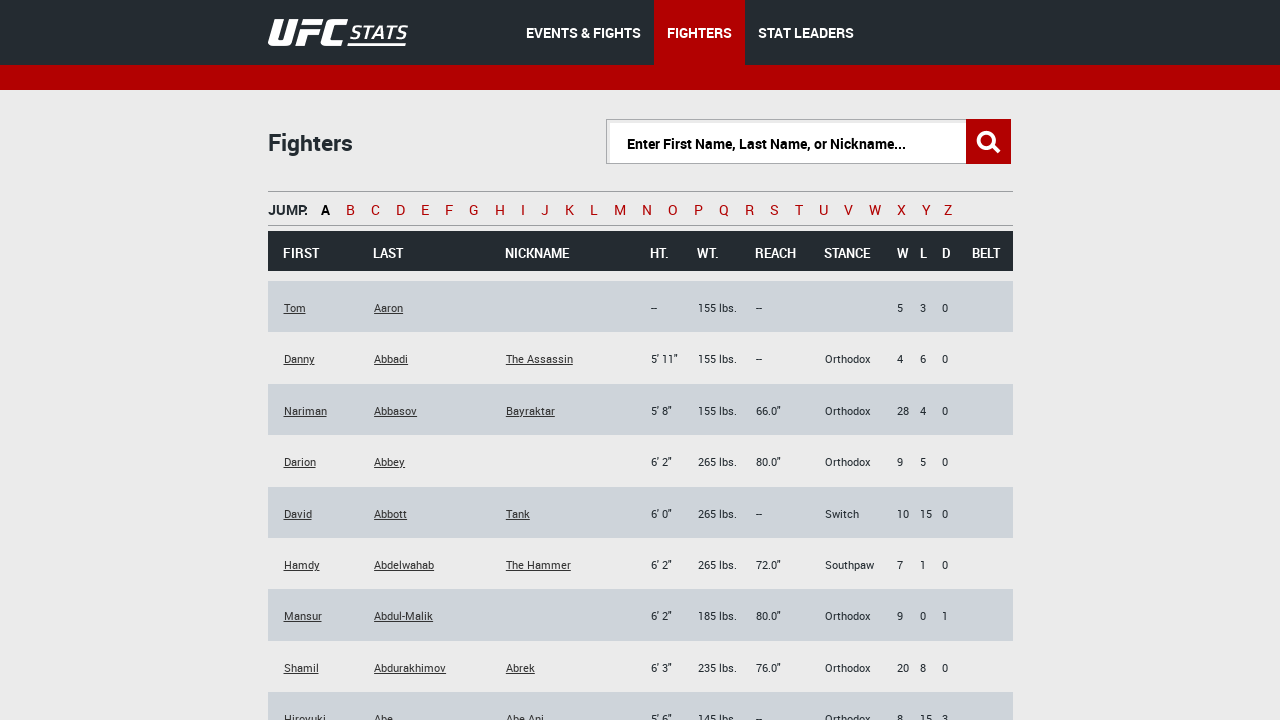

Fighter statistics table loaded
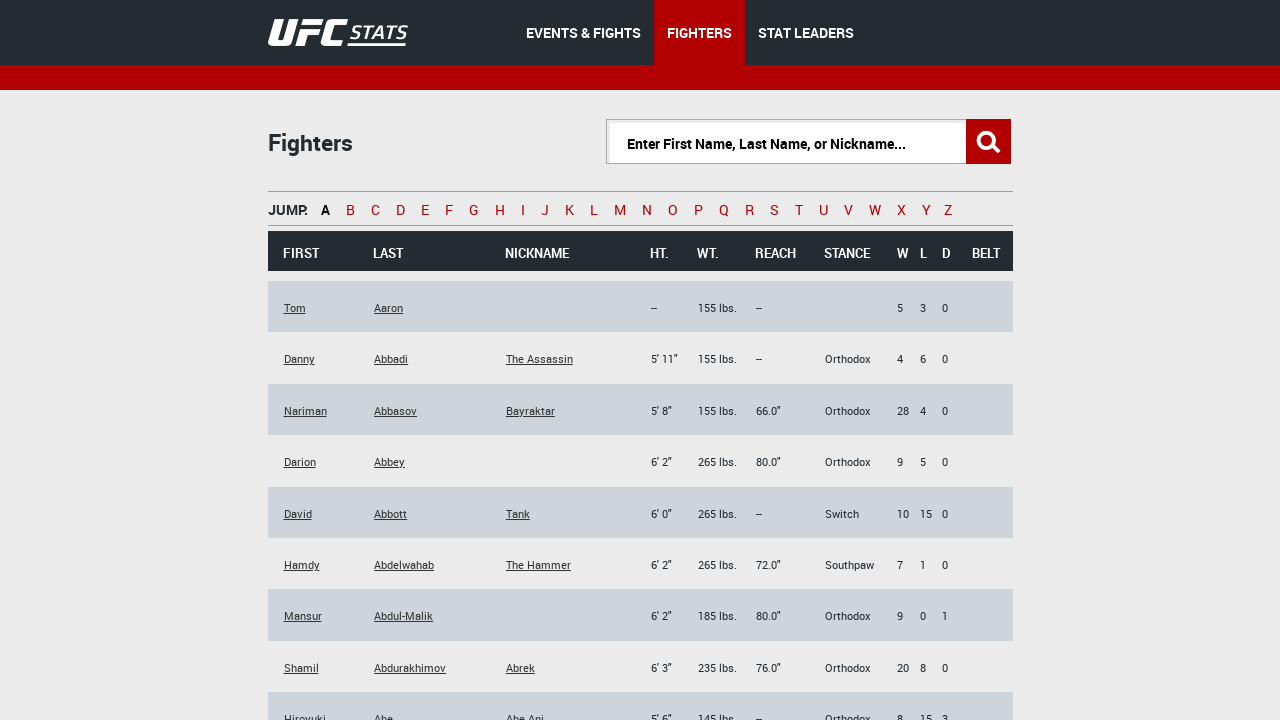

Fighter links are now present in the DOM
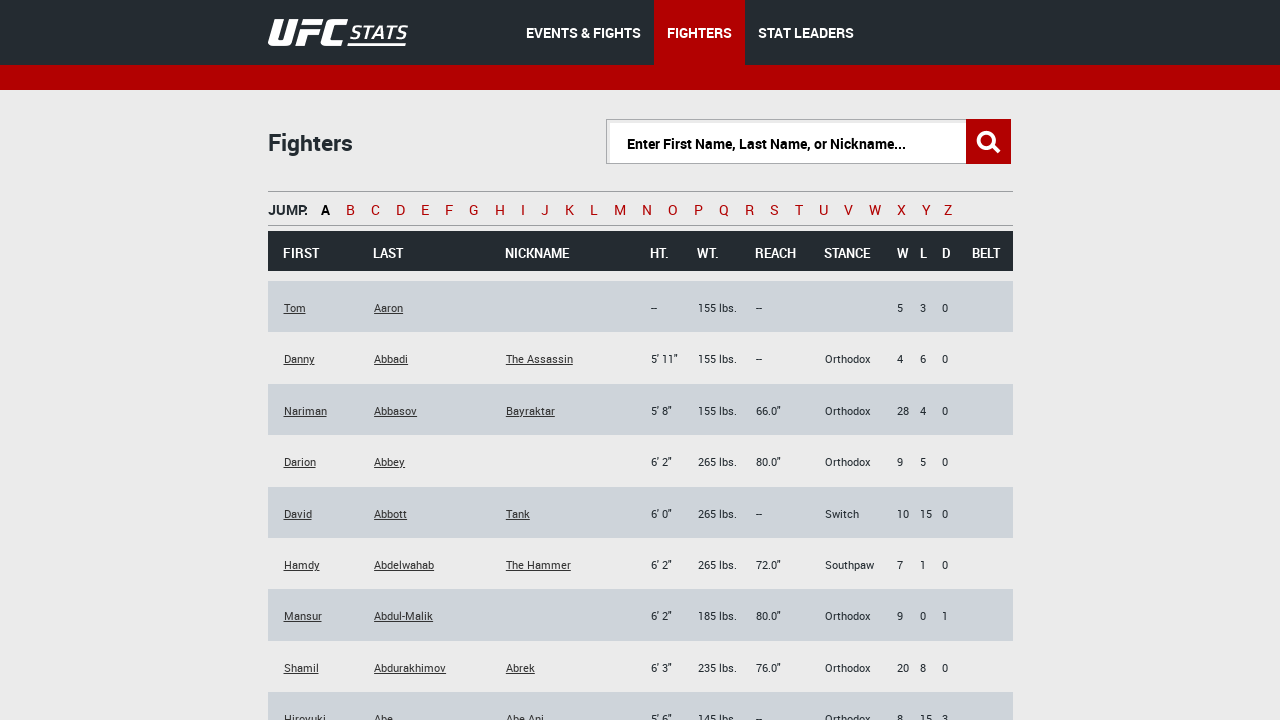

Clicked on the first fighter link to view their details at (294, 308) on a.b-link_style_black >> nth=0
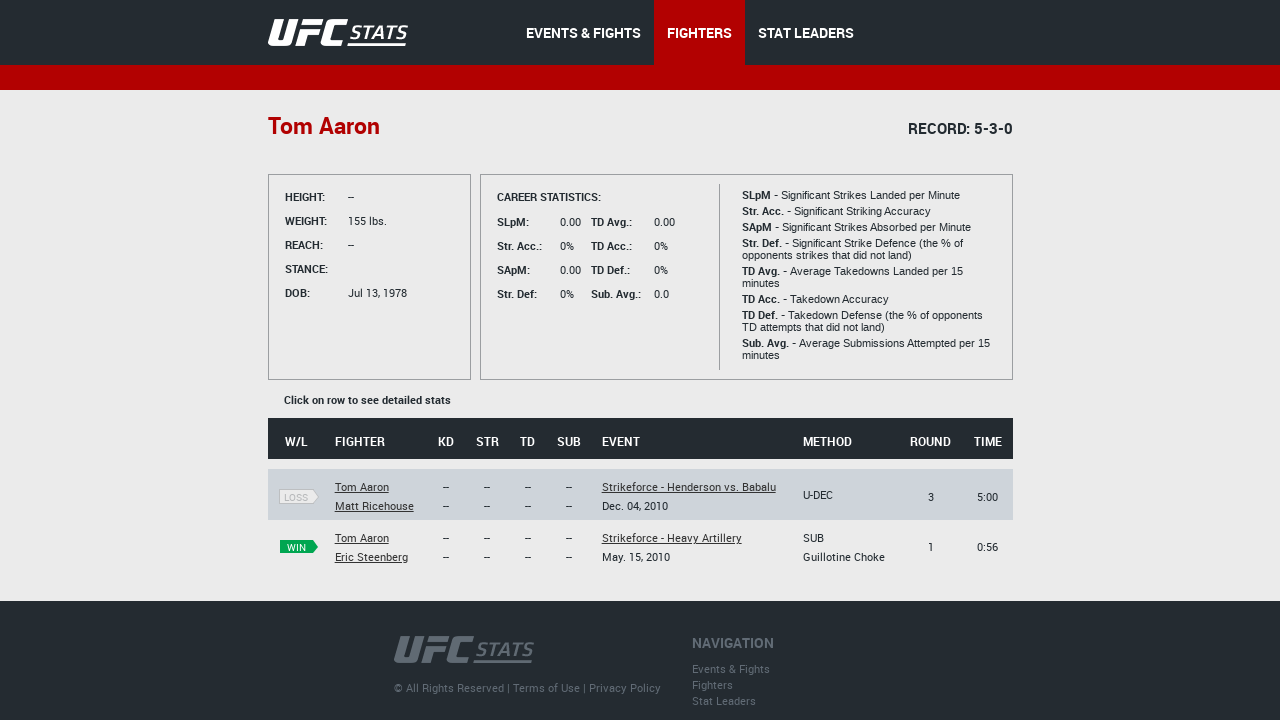

Fighter detail page loaded completely
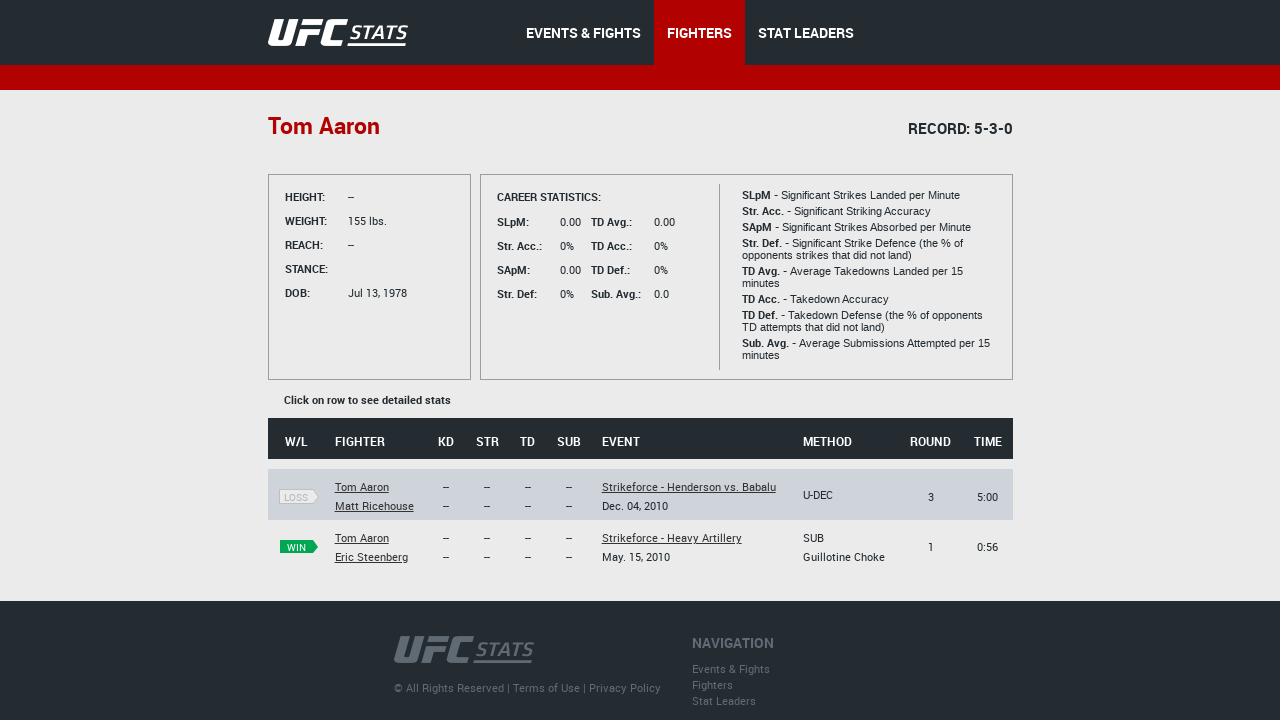

Navigated back to the fighter statistics list
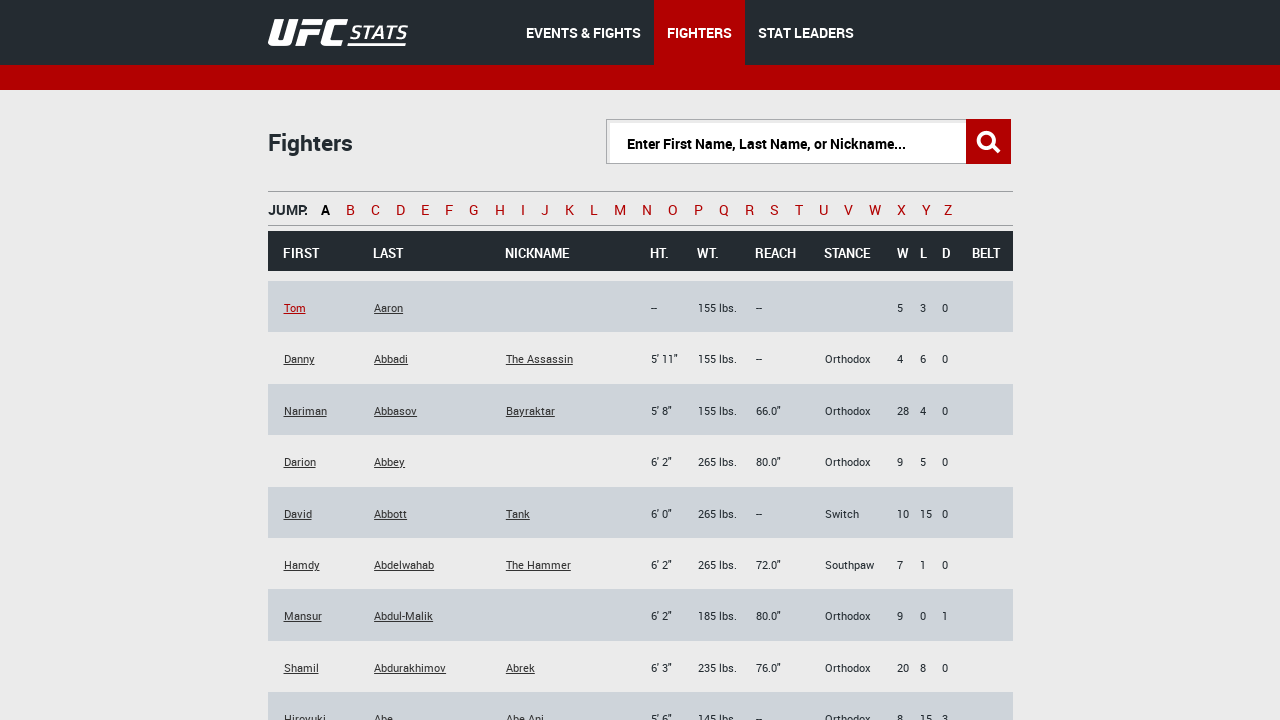

Fighter statistics table reloaded after navigating back
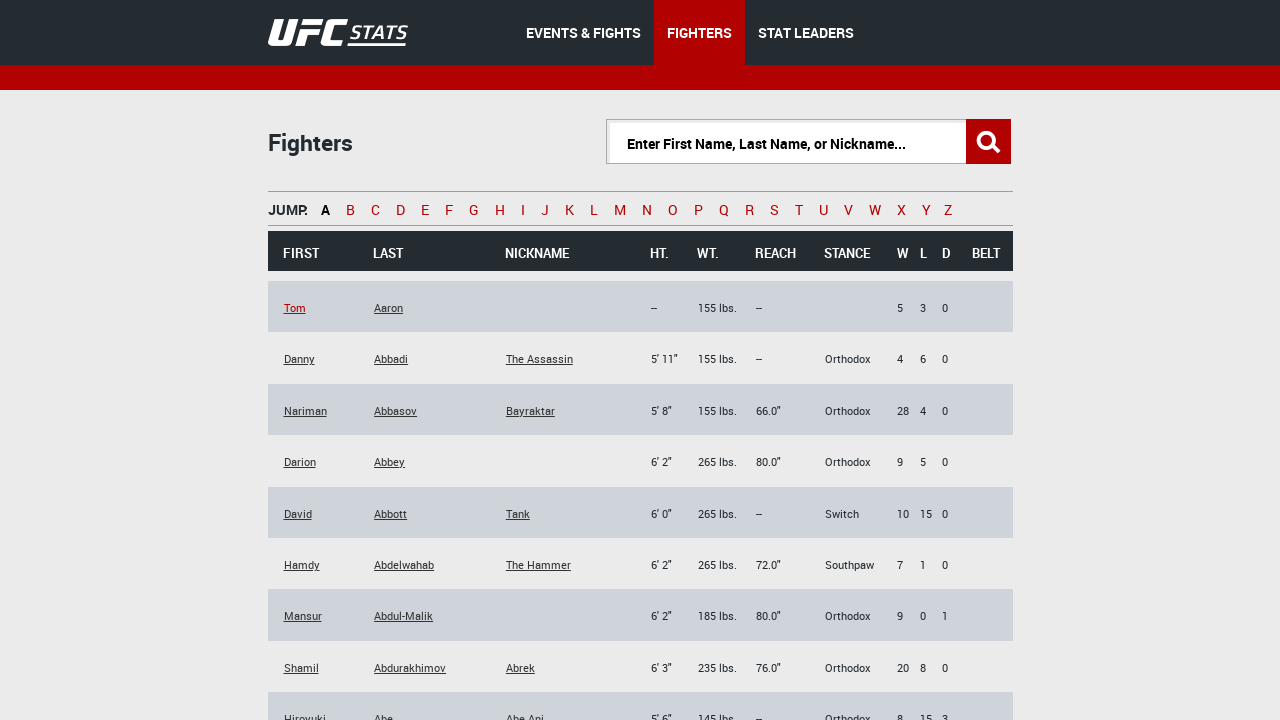

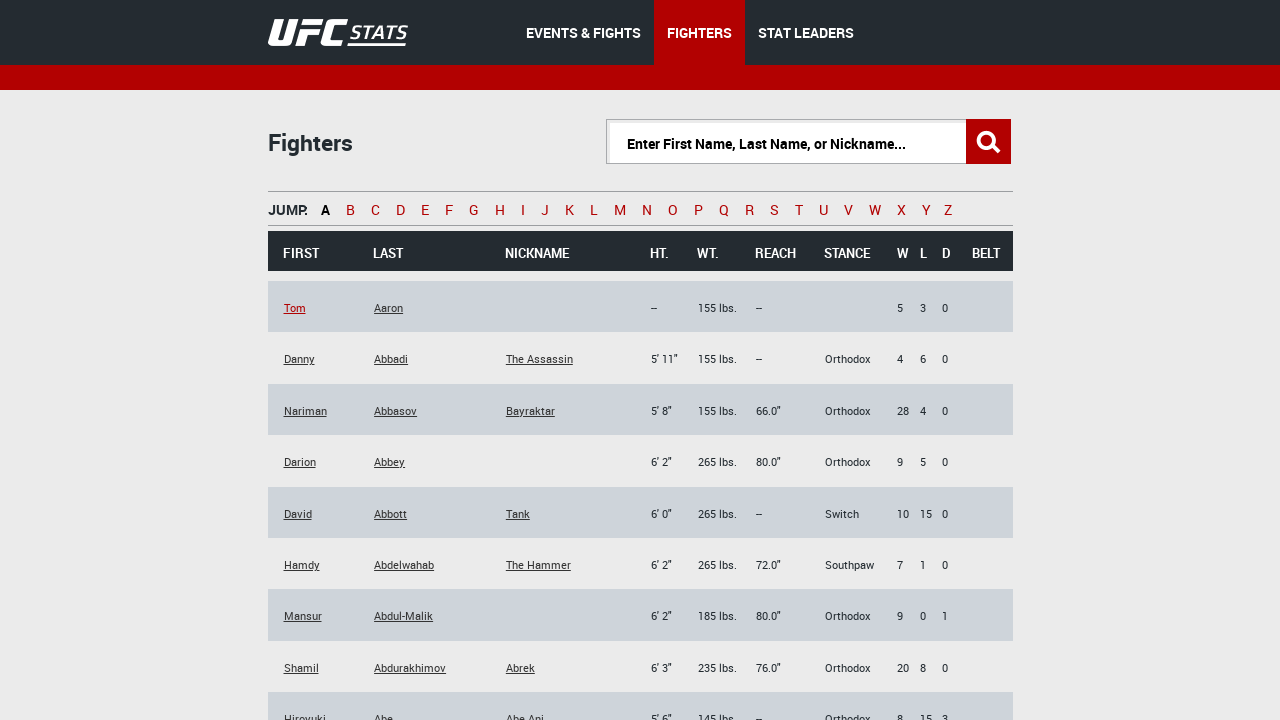